Tests that edits are cancelled when pressing Escape during editing.

Starting URL: https://demo.playwright.dev/todomvc

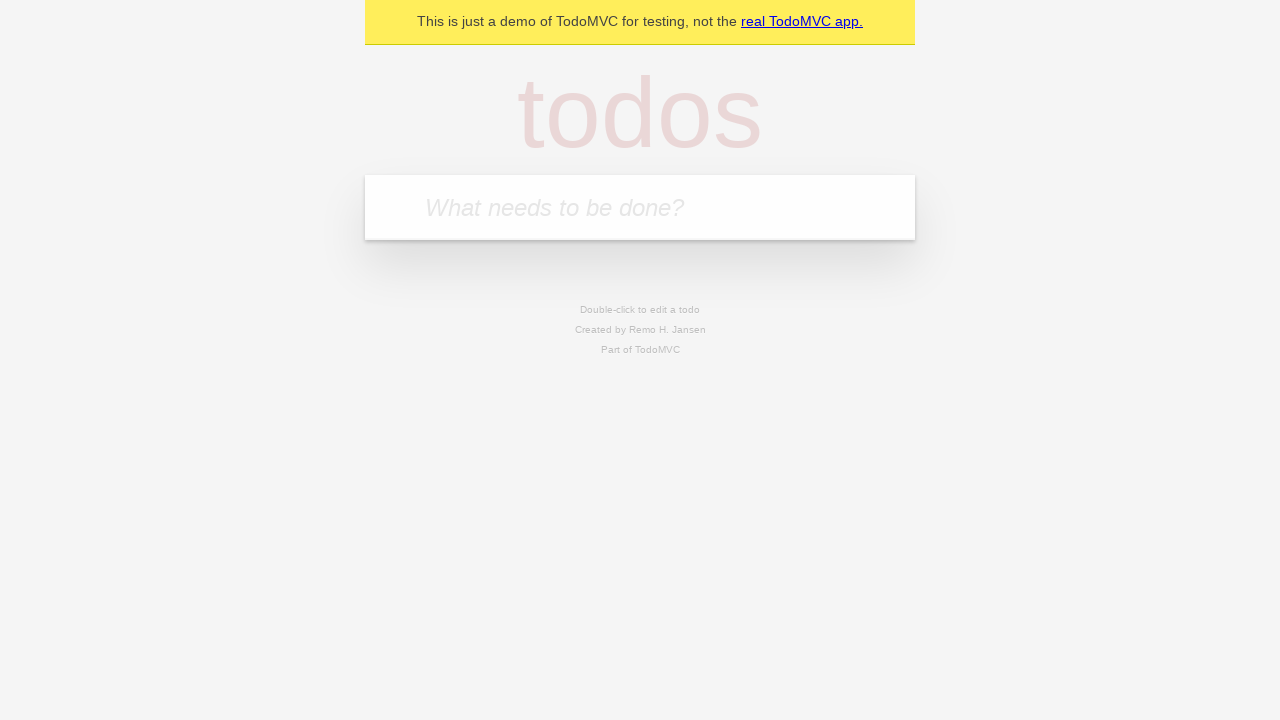

Filled new todo input with 'buy some cheese' on internal:attr=[placeholder="What needs to be done?"i]
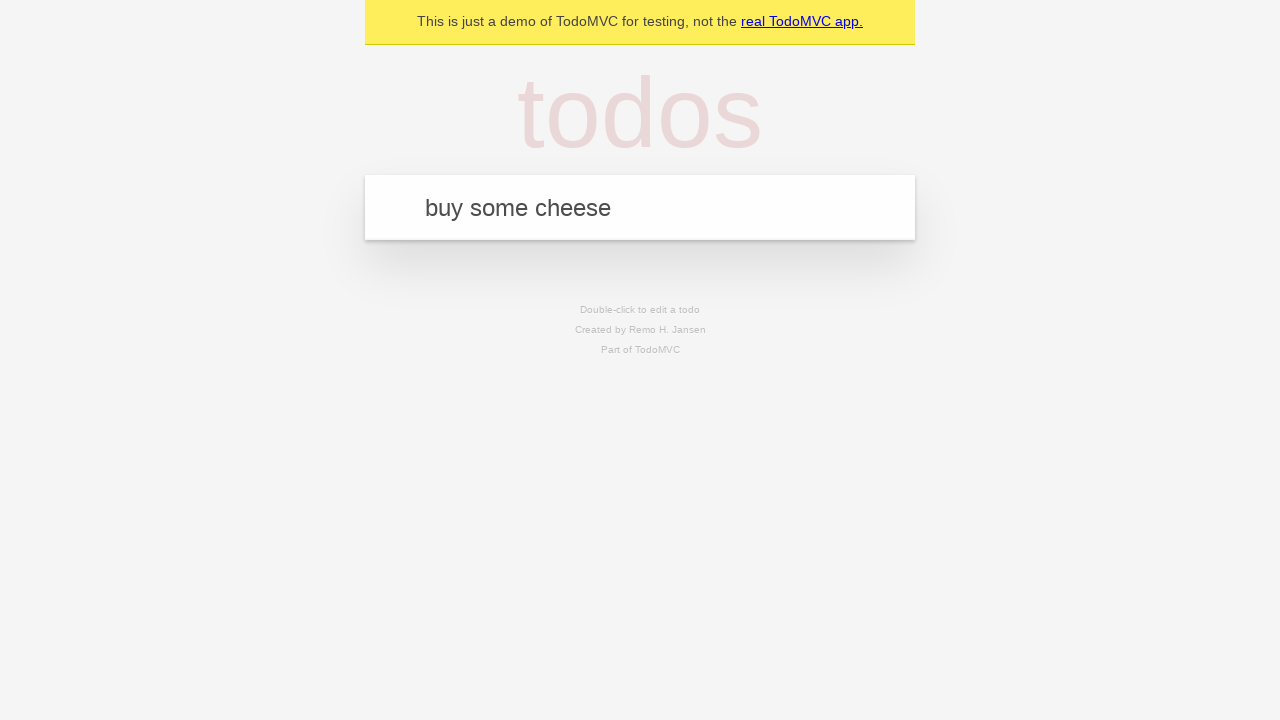

Pressed Enter to create first todo on internal:attr=[placeholder="What needs to be done?"i]
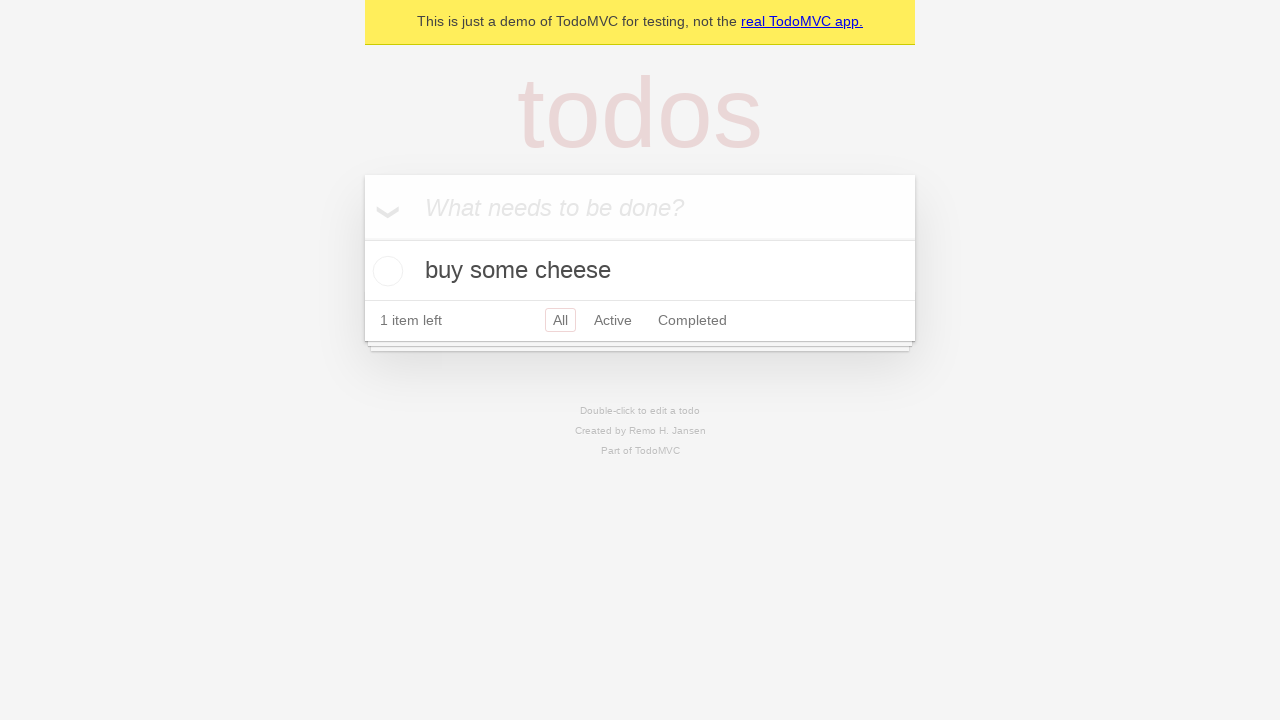

Filled new todo input with 'feed the cat' on internal:attr=[placeholder="What needs to be done?"i]
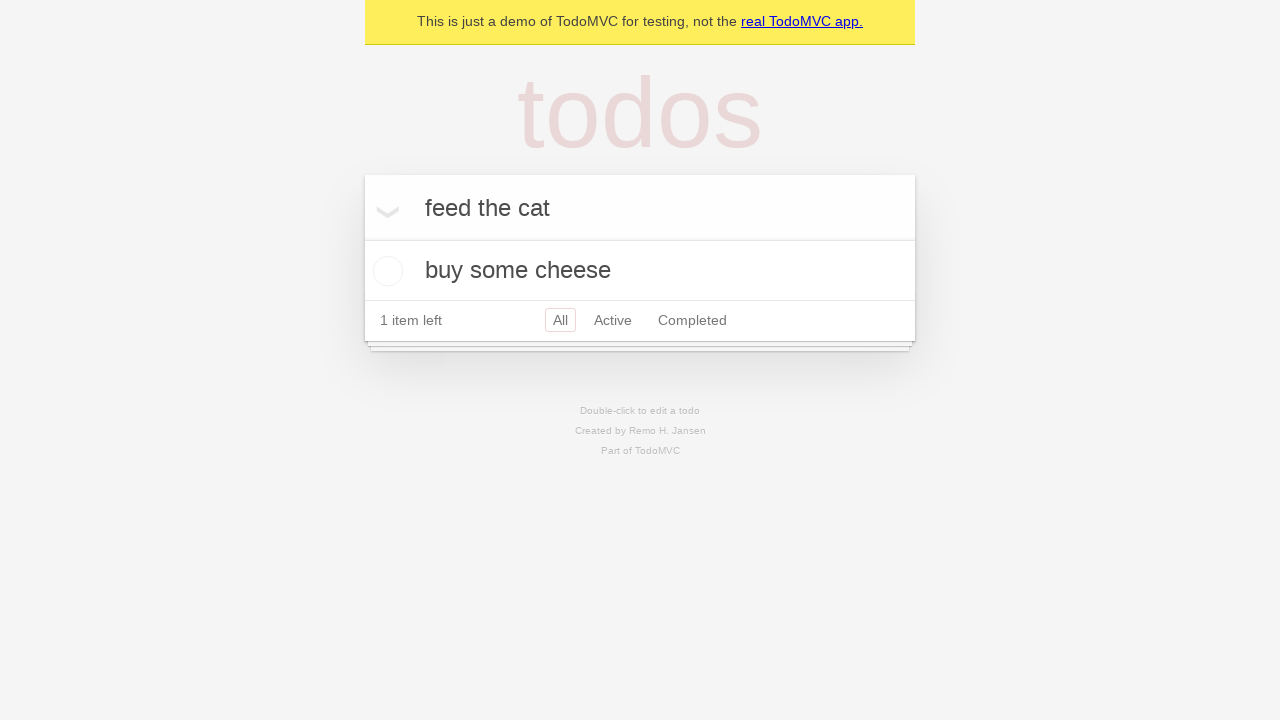

Pressed Enter to create second todo on internal:attr=[placeholder="What needs to be done?"i]
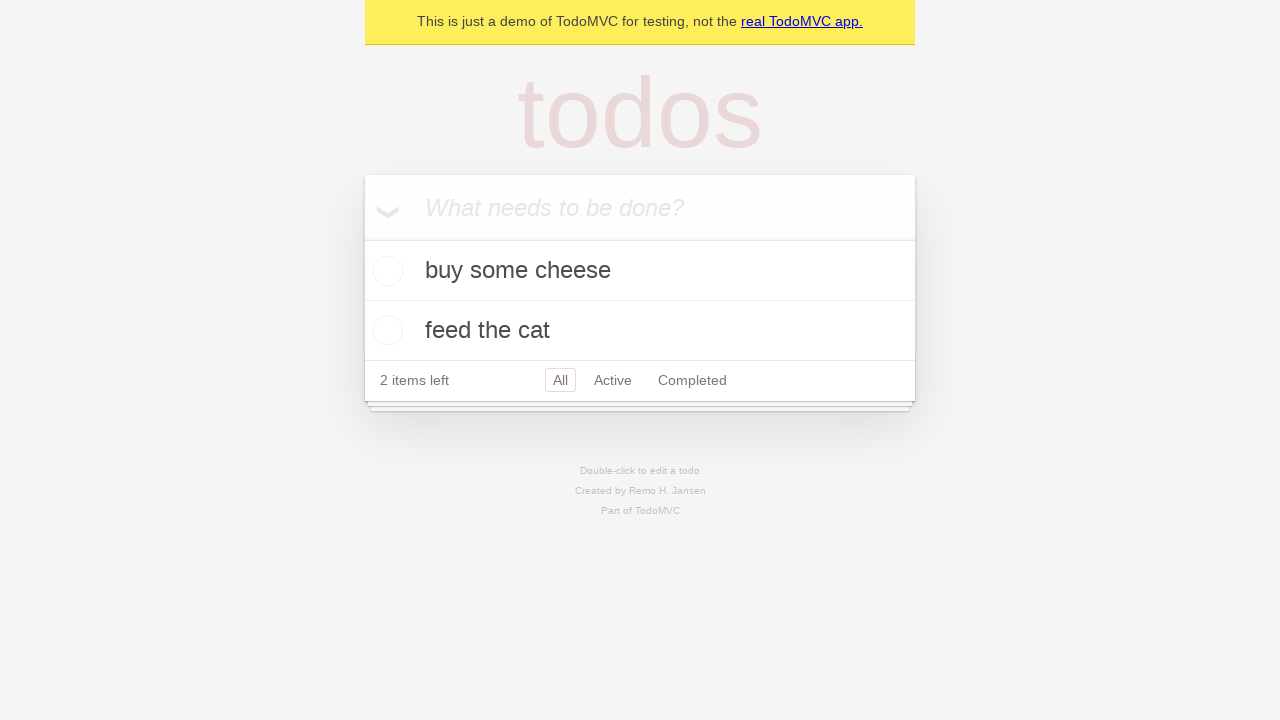

Filled new todo input with 'book a doctors appointment' on internal:attr=[placeholder="What needs to be done?"i]
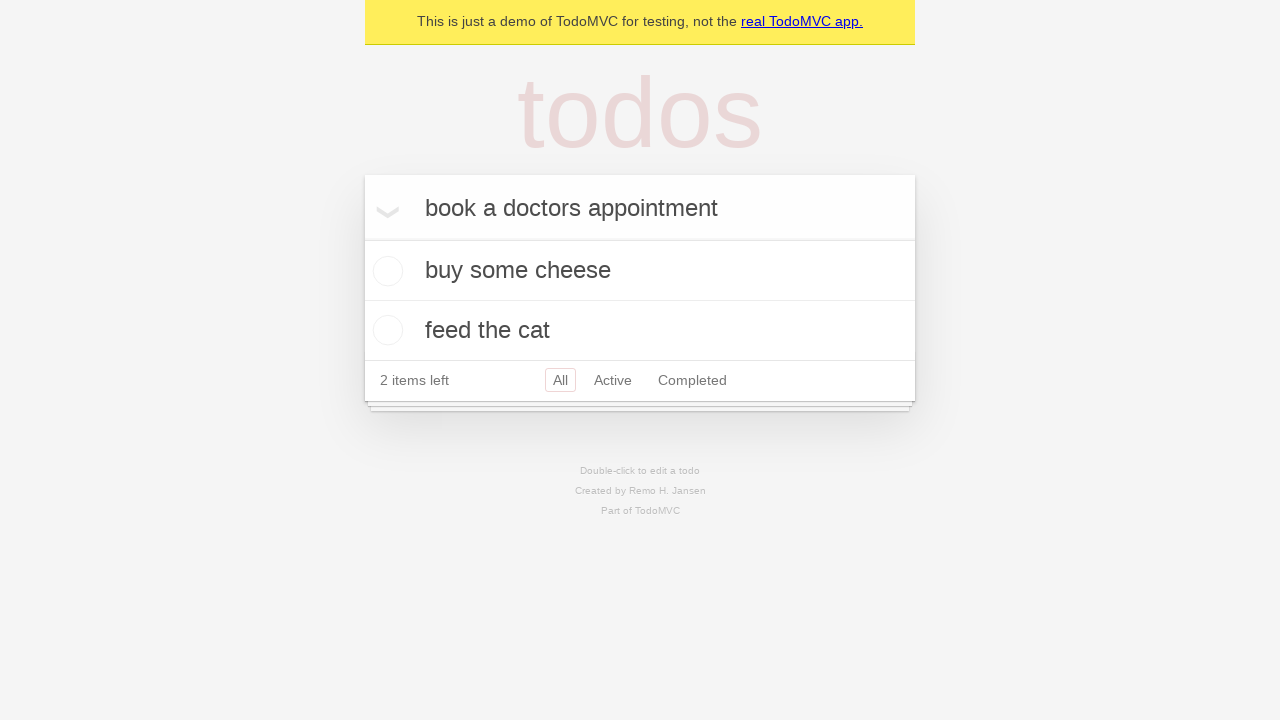

Pressed Enter to create third todo on internal:attr=[placeholder="What needs to be done?"i]
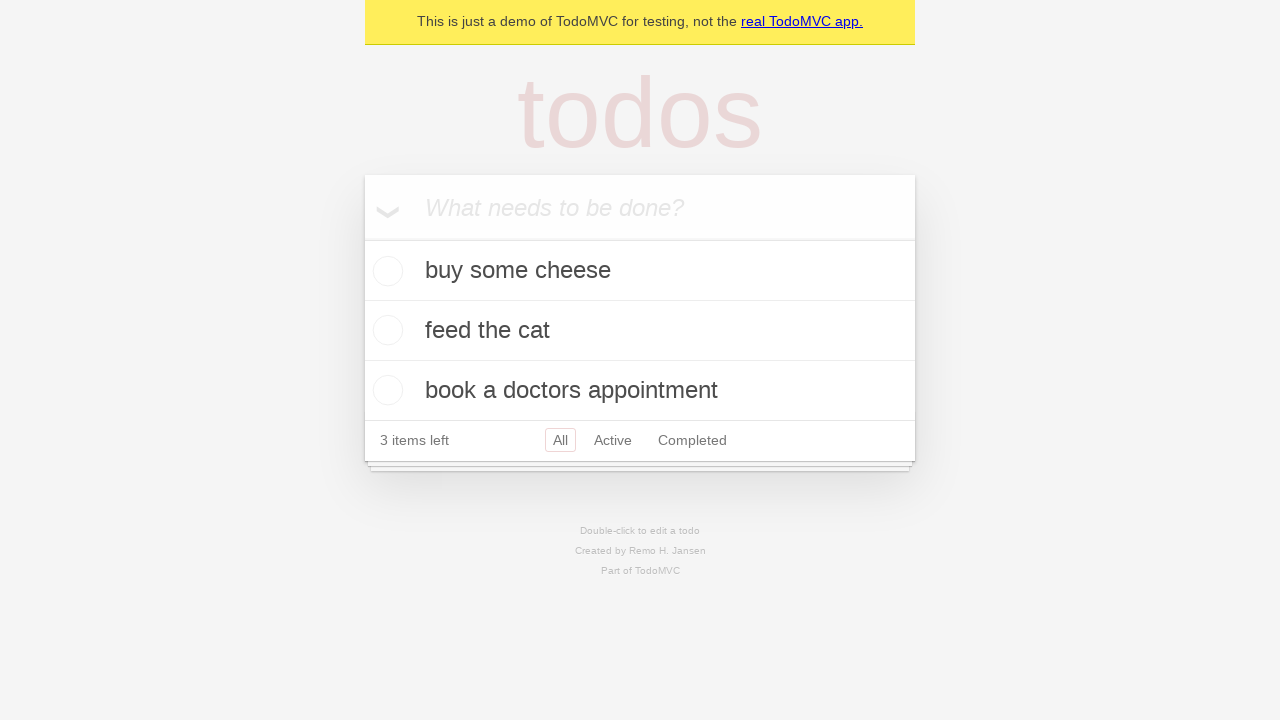

Double-clicked second todo item to enter edit mode at (640, 331) on internal:testid=[data-testid="todo-item"s] >> nth=1
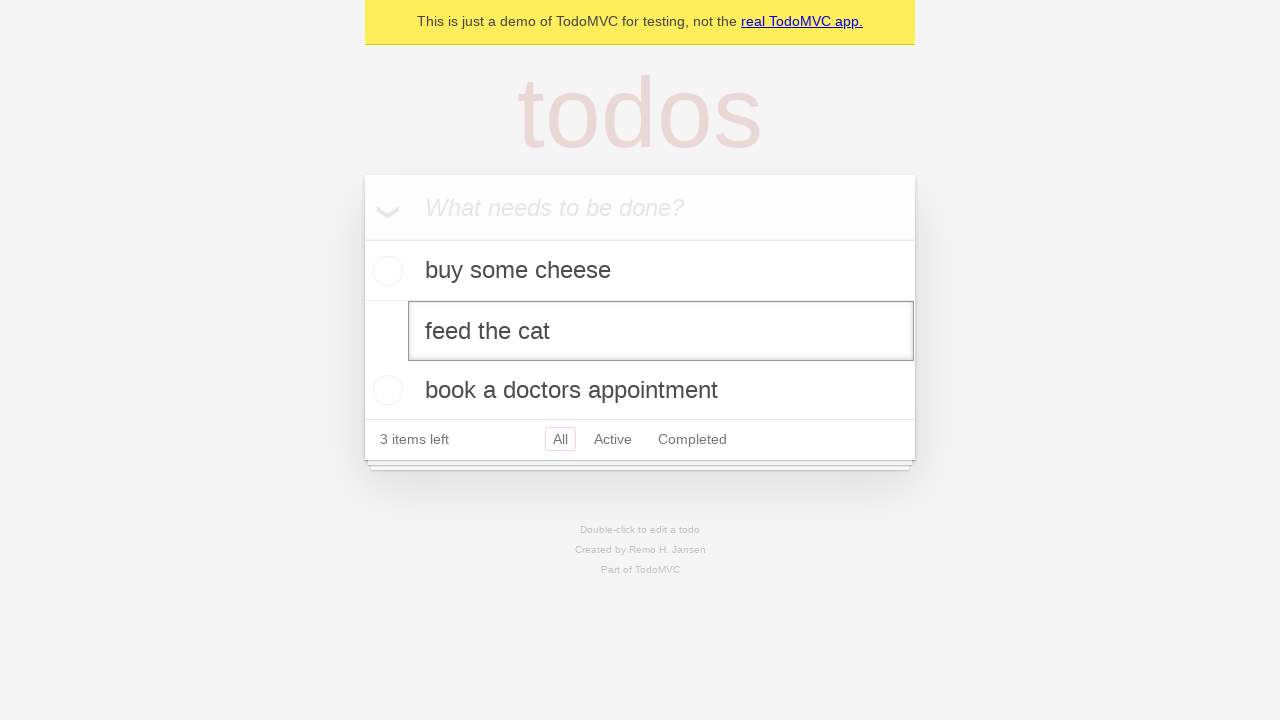

Filled edit textbox with 'buy some sausages' on internal:testid=[data-testid="todo-item"s] >> nth=1 >> internal:role=textbox[nam
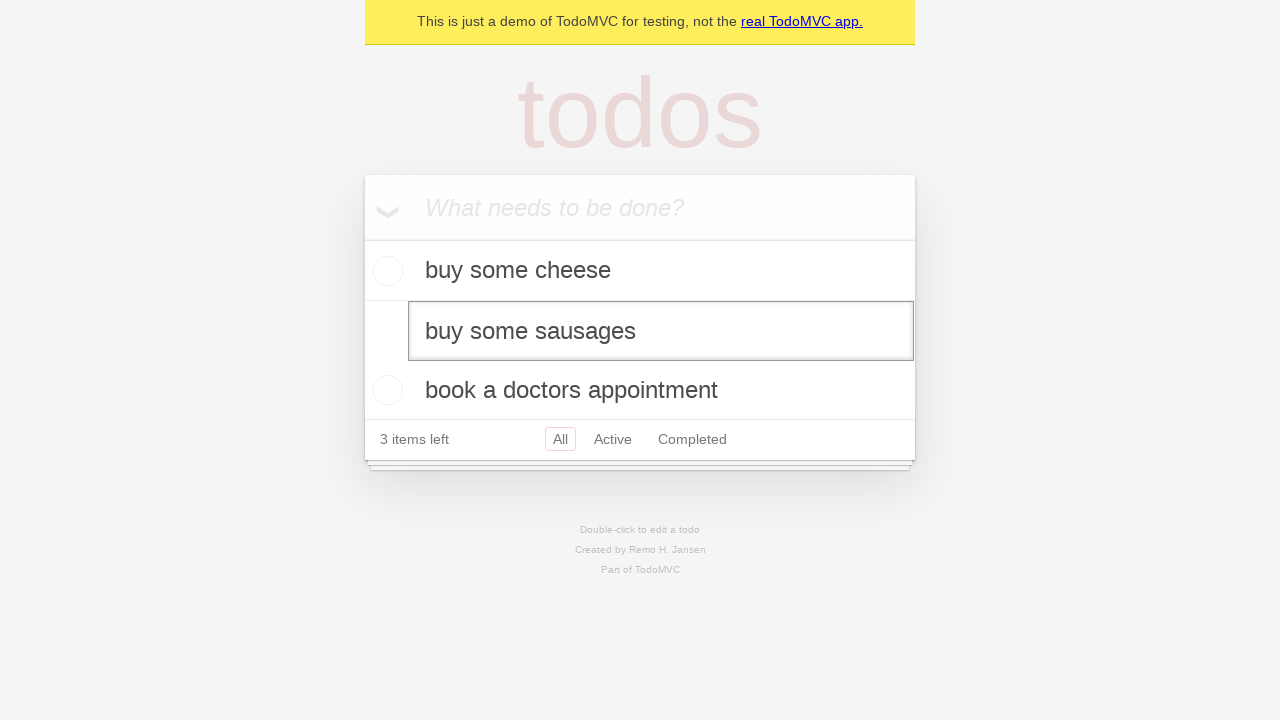

Pressed Escape to cancel edit and restore original todo text on internal:testid=[data-testid="todo-item"s] >> nth=1 >> internal:role=textbox[nam
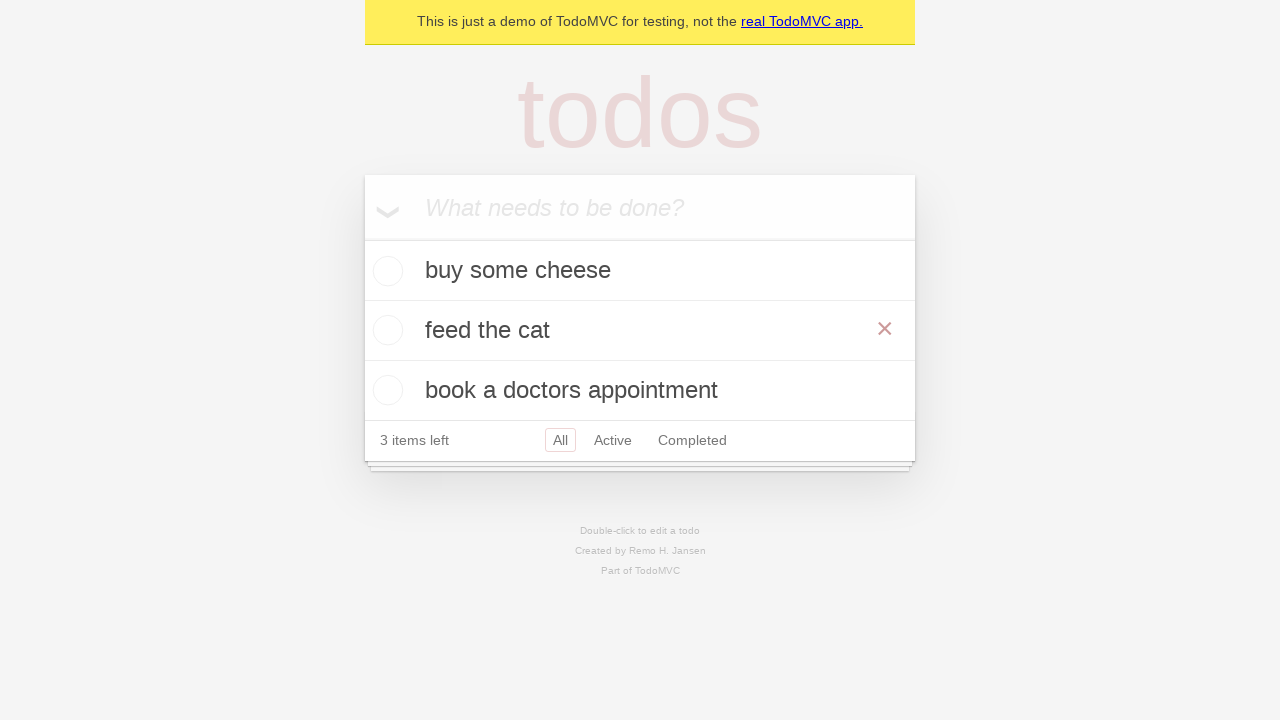

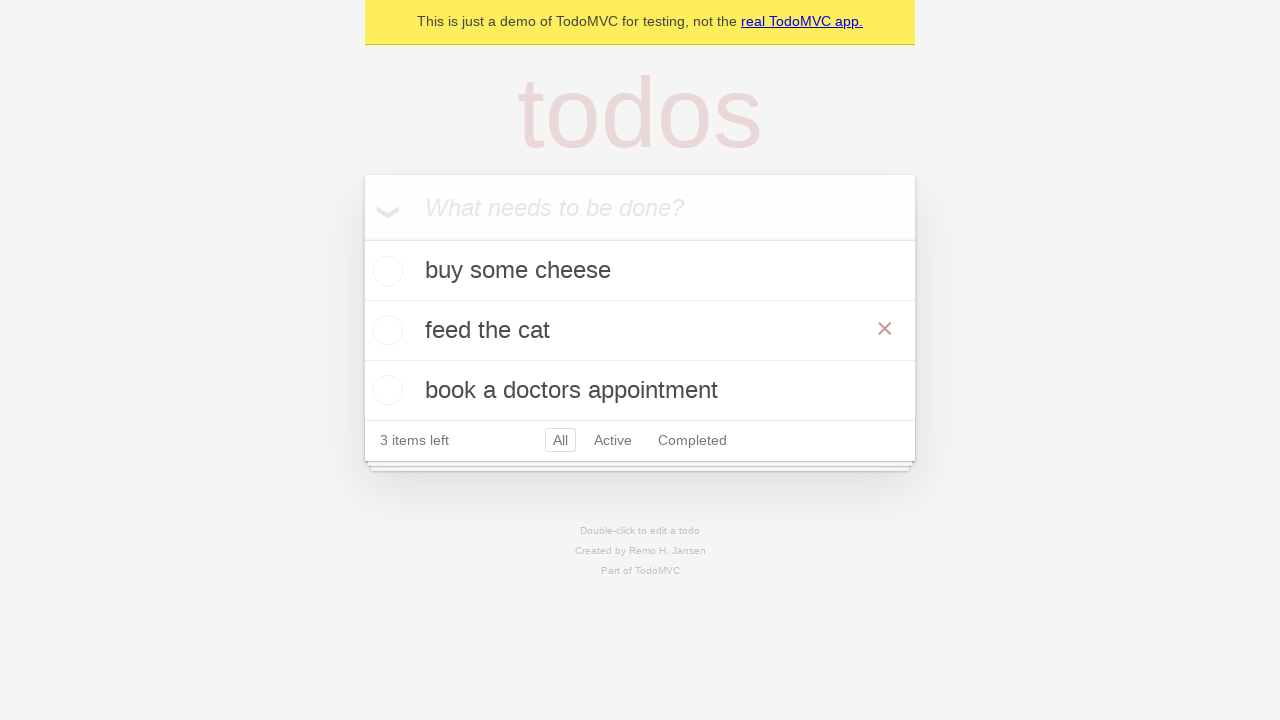